Tests submitting an empty language form and verifying the error message text content

Starting URL: http://www.99-bottles-of-beer.net/submitnewlanguage.html

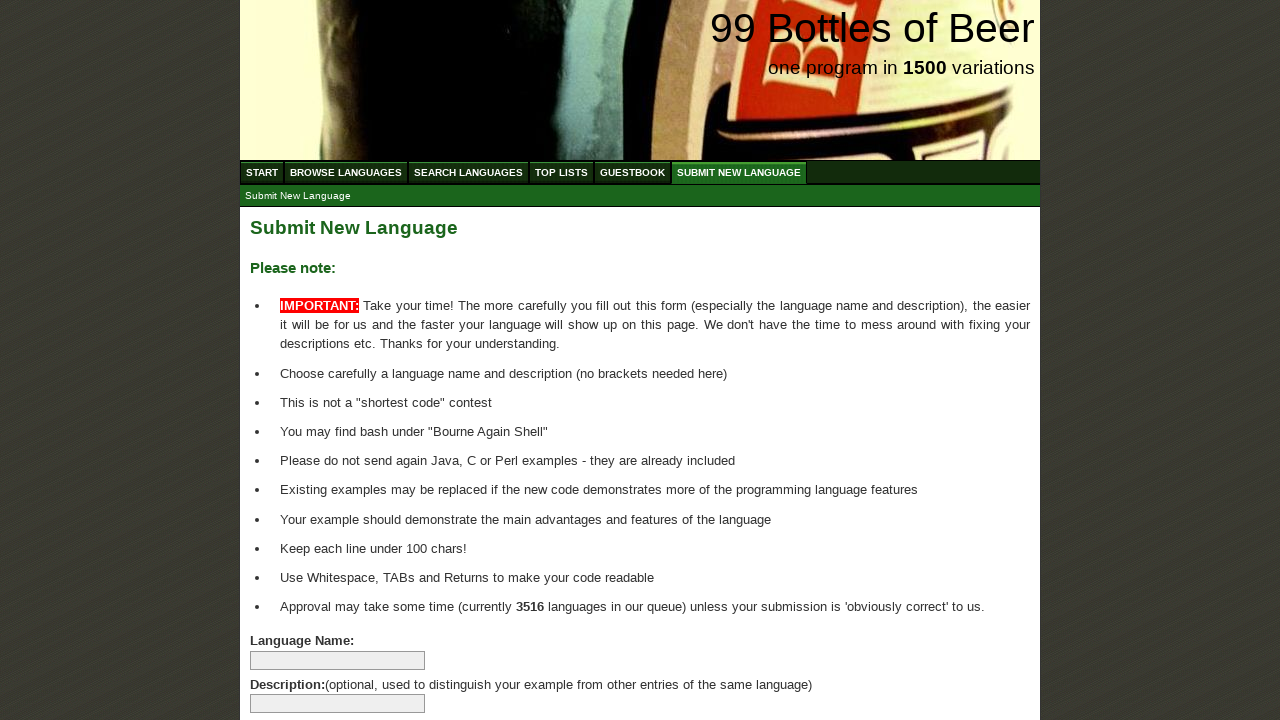

Clicked submit button to submit empty language form at (294, 665) on xpath=//input[@type='submit']
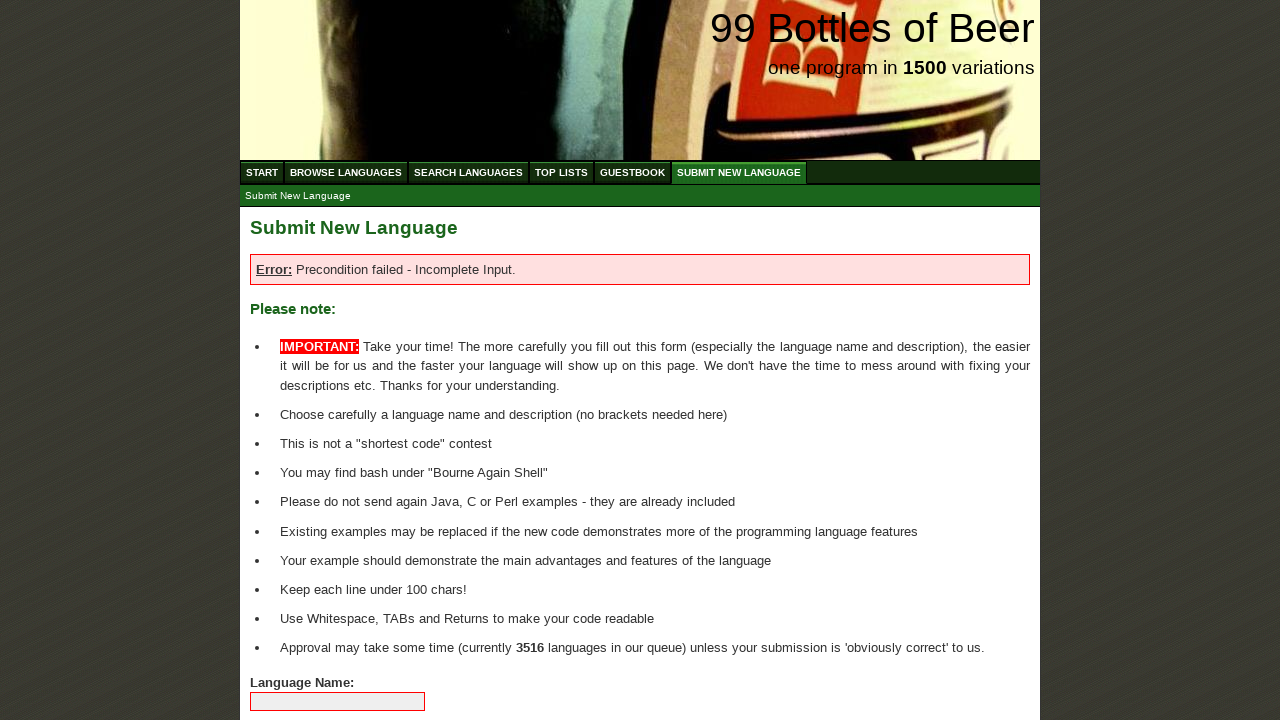

Error message appeared on page
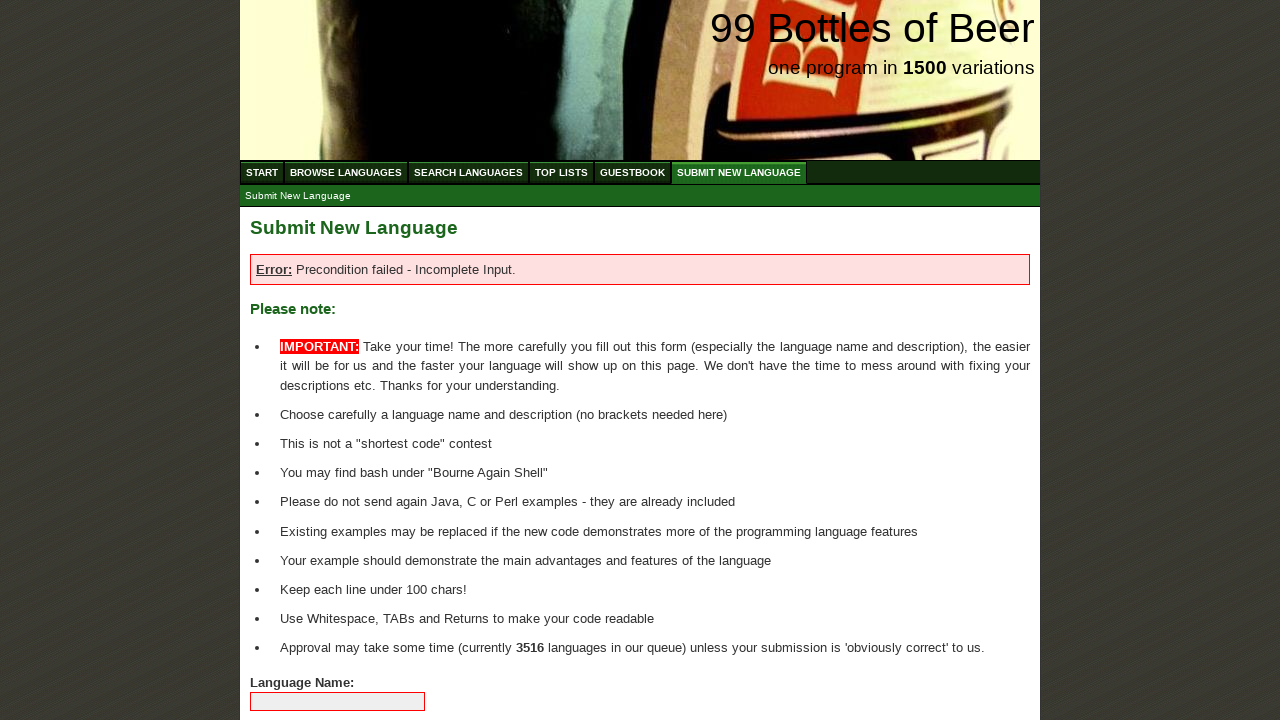

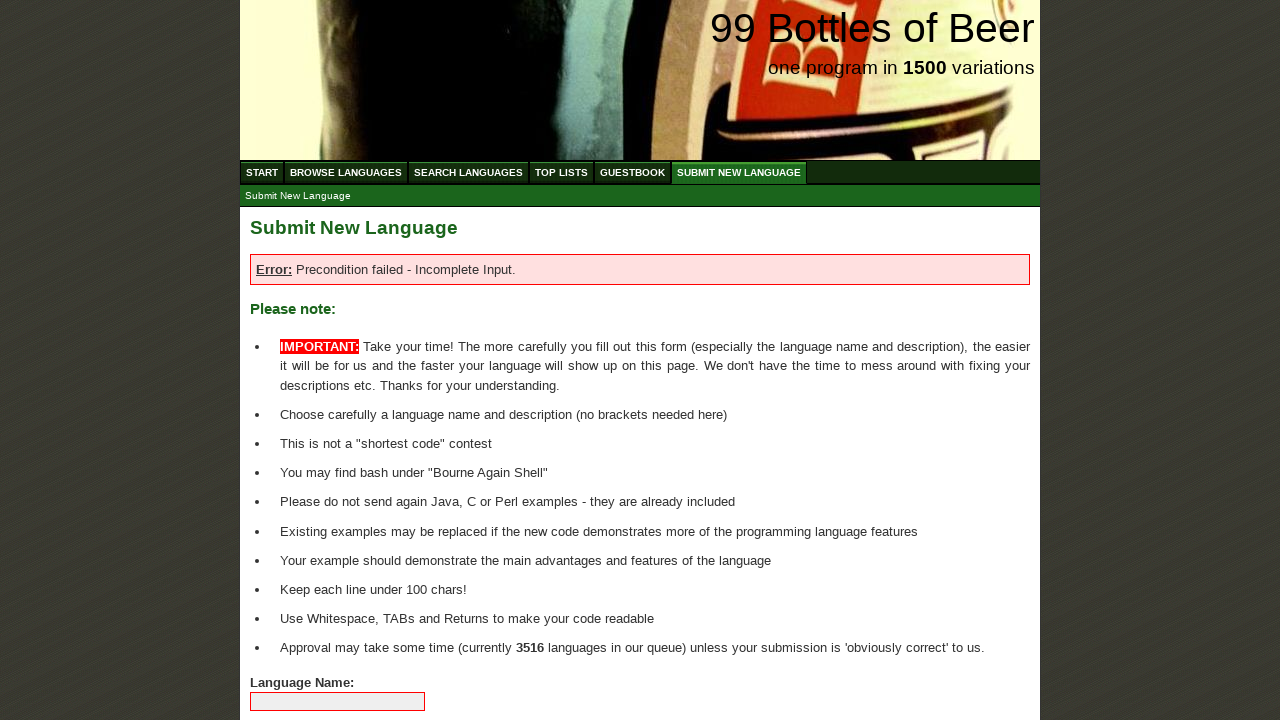